Tests JavaScript execution capabilities by getting the page title, filling a name input field, and scrolling to the bottom of the page on a test automation practice site.

Starting URL: https://testautomationpractice.blogspot.com/

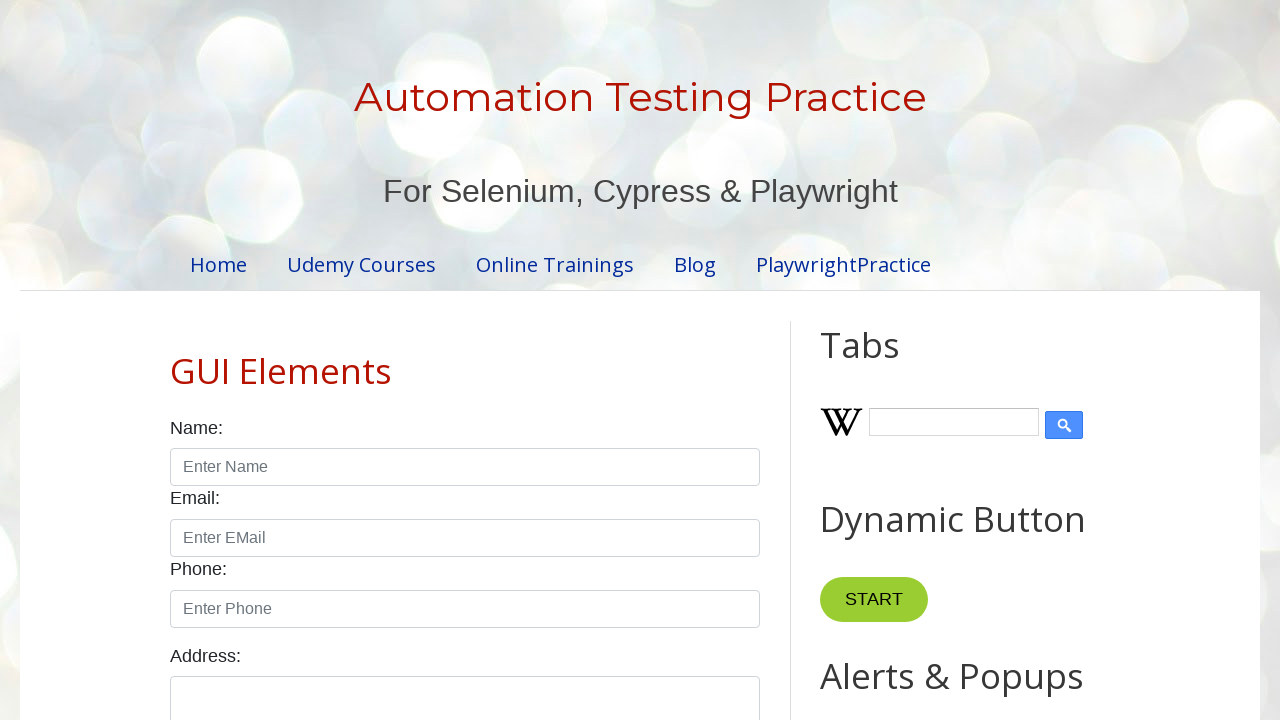

Retrieved page title
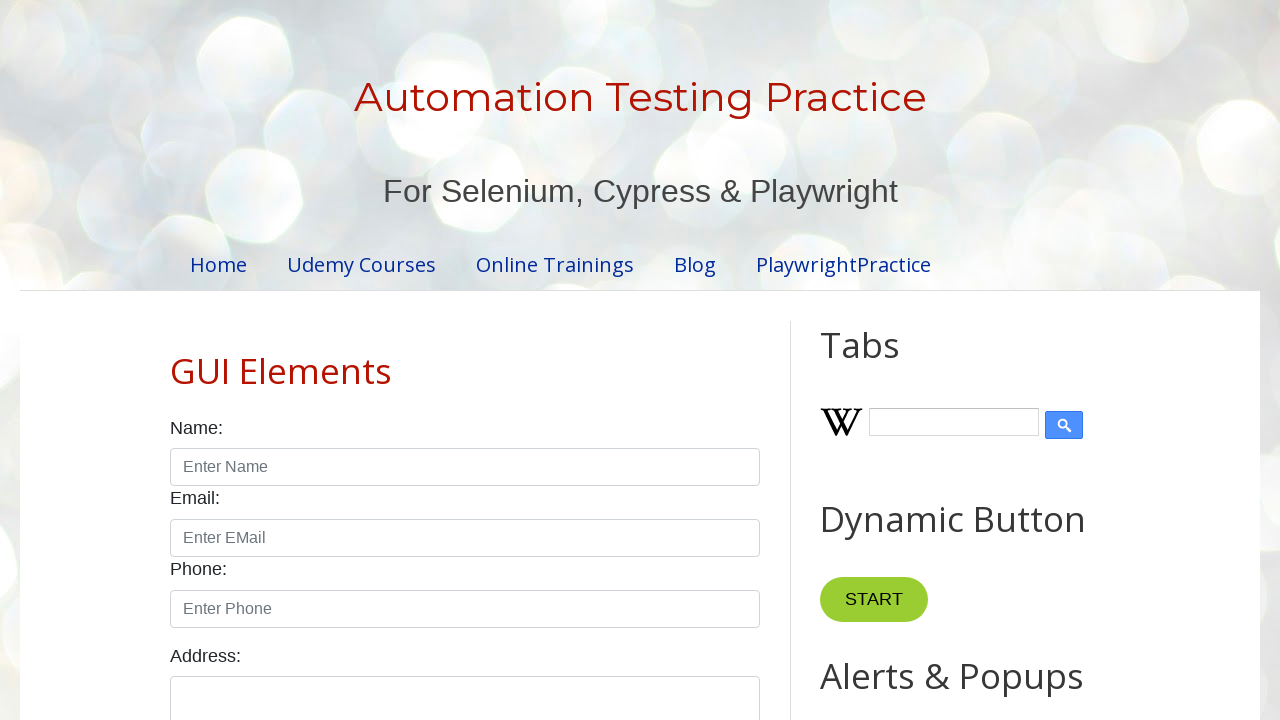

Filled name input field with 'testUser' on #name
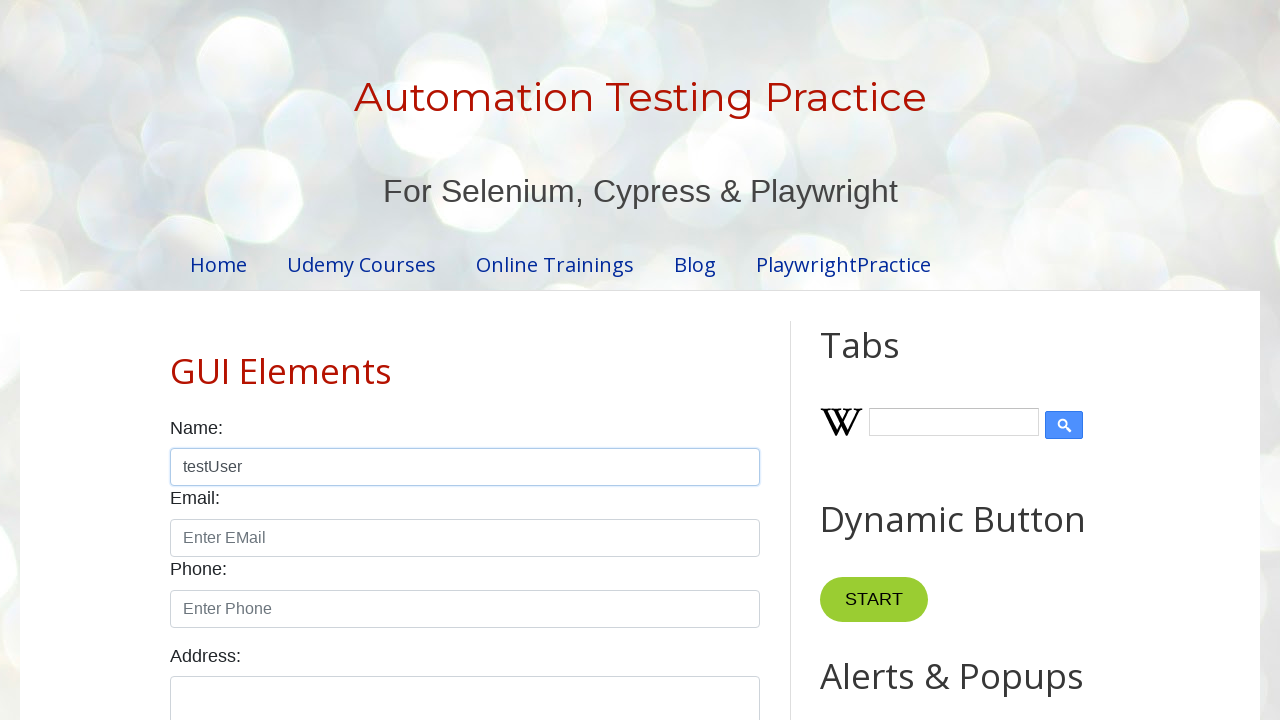

Scrolled to the bottom of the page
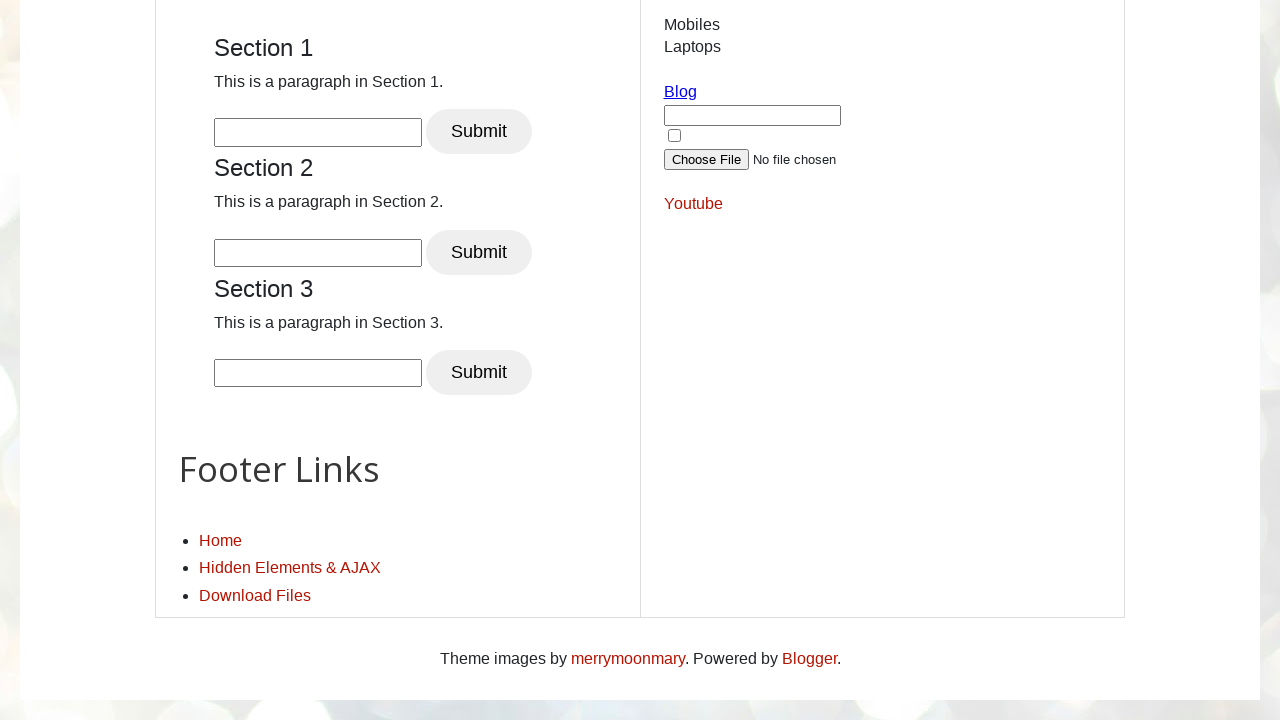

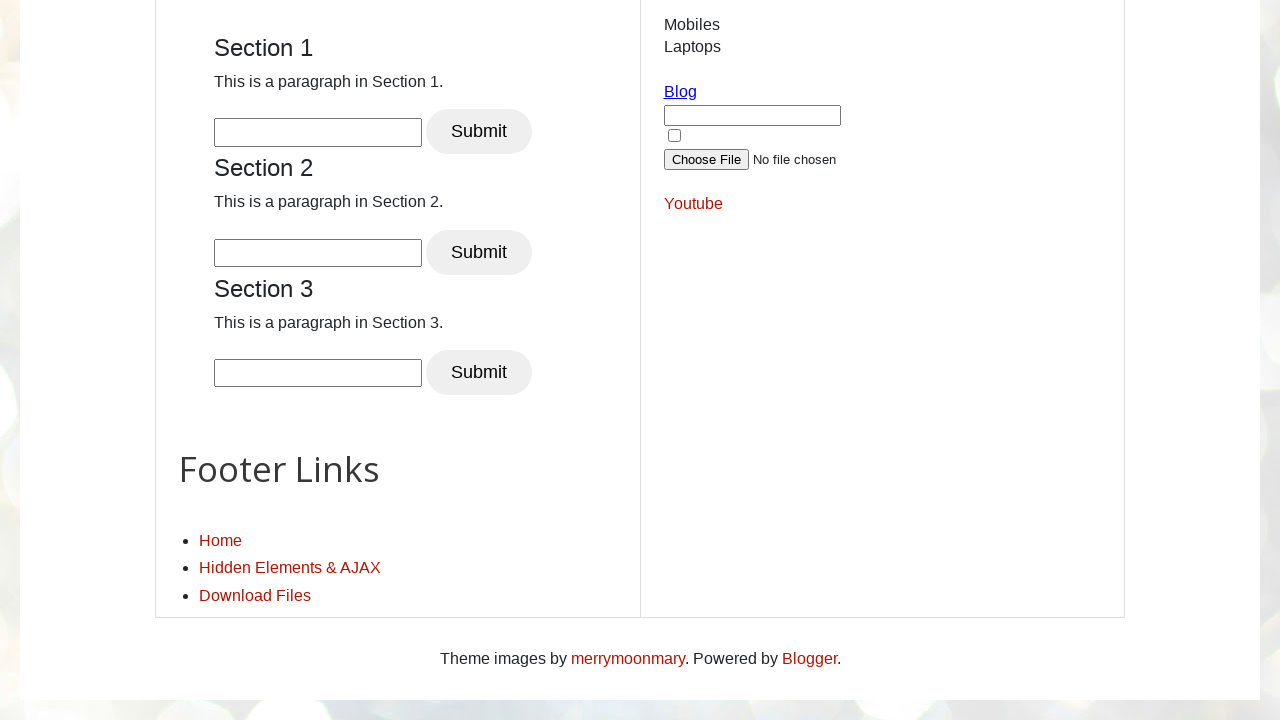